Tests dynamic element properties using explicit wait by clicking on elements that become visible and enabled after delays

Starting URL: https://demoqa.com/dynamic-properties

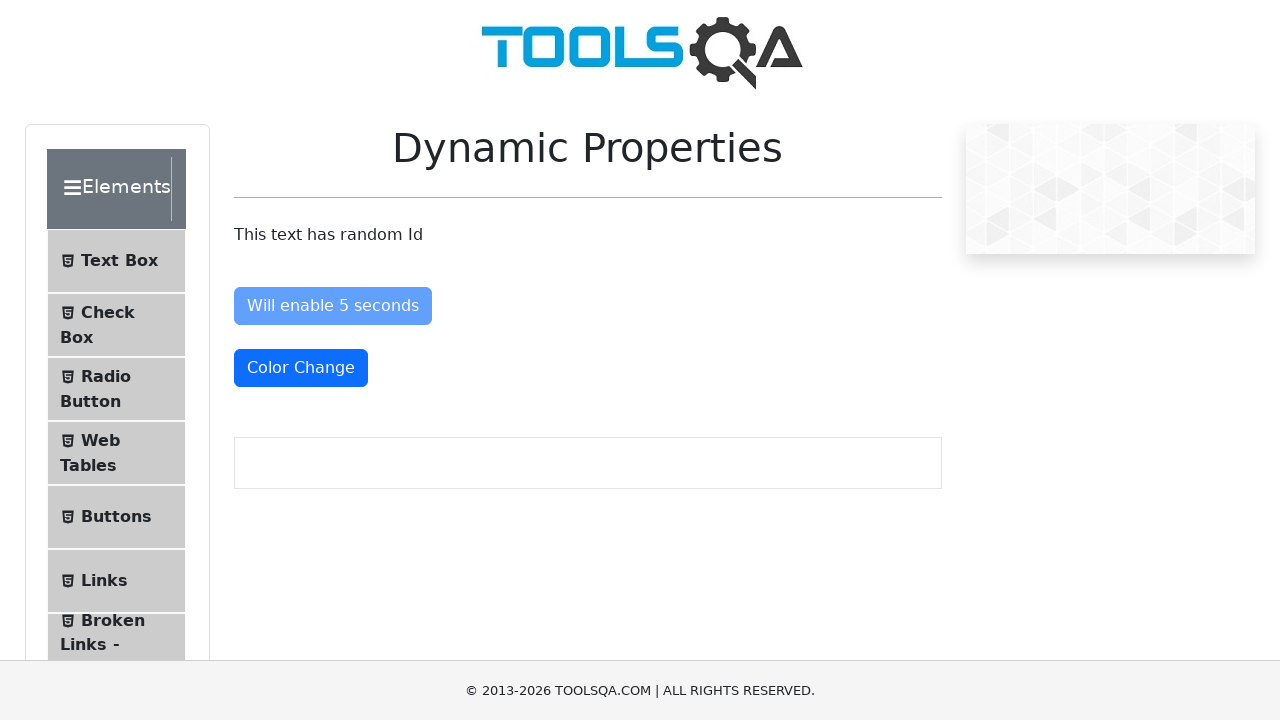

Navigated to dynamic properties test page
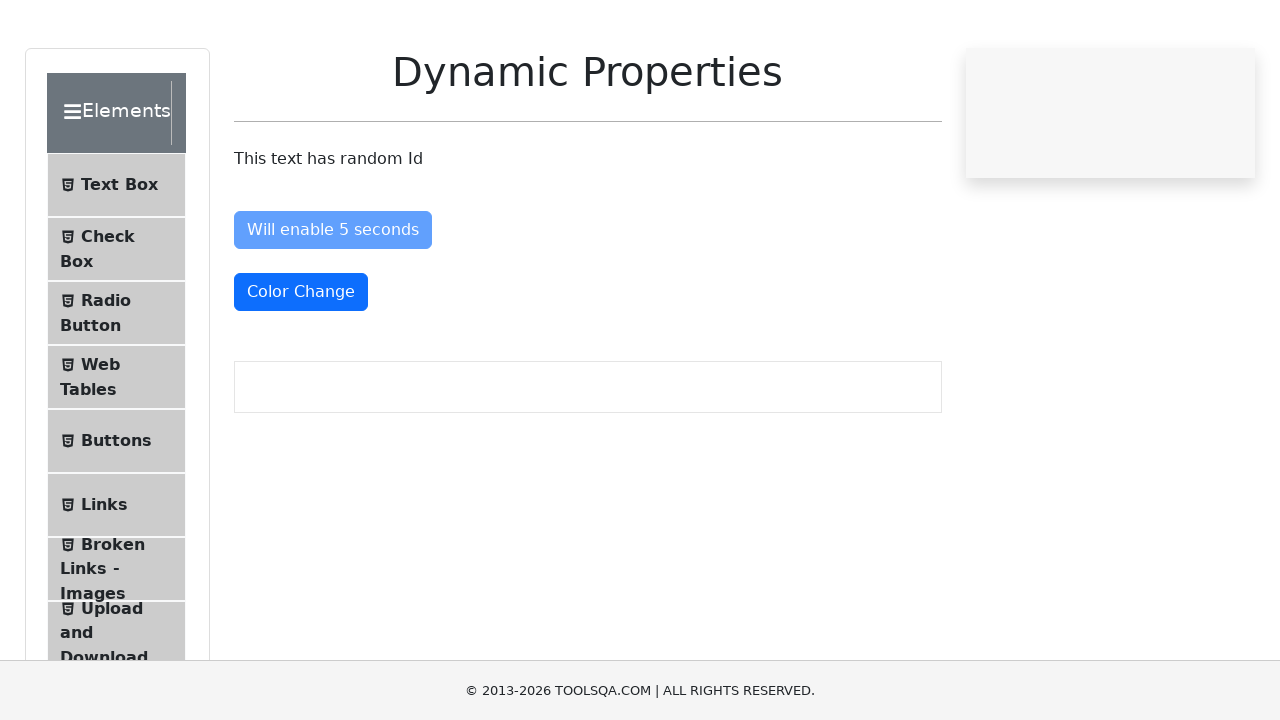

Clicked element that becomes visible after 5 seconds at (338, 430) on #visibleAfter
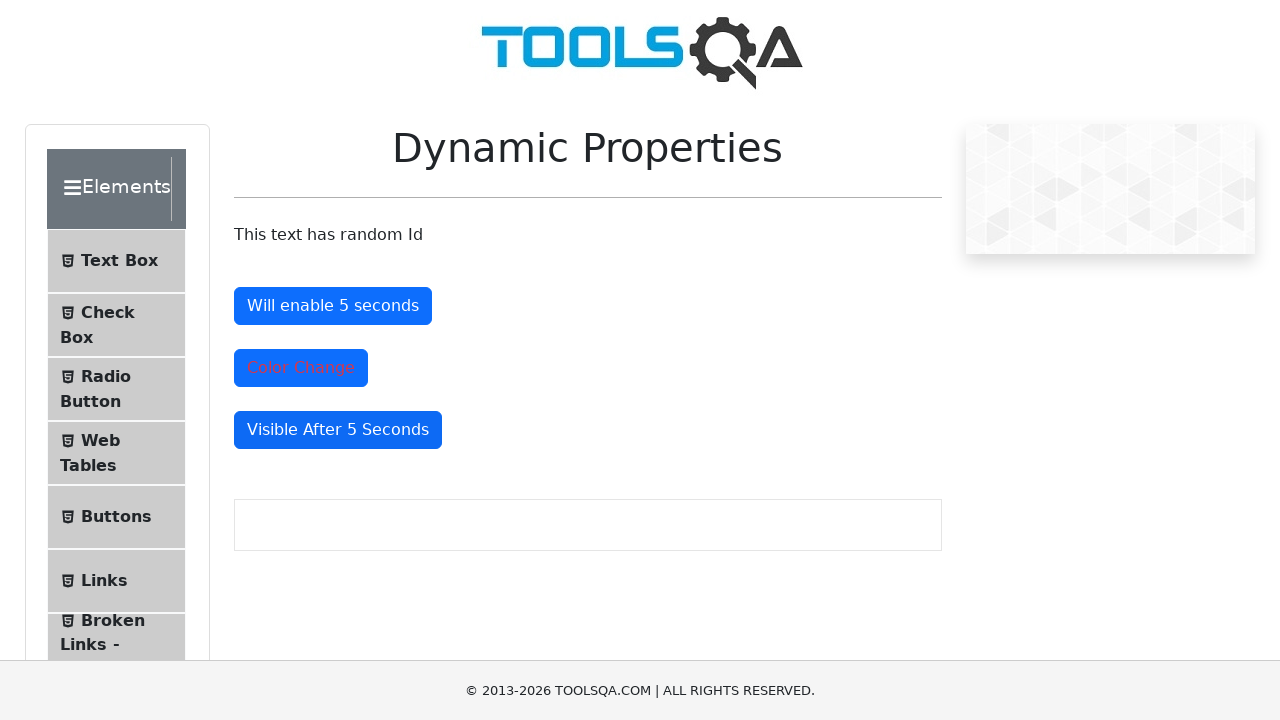

Clicked element that becomes enabled after 5 seconds at (333, 306) on #enableAfter
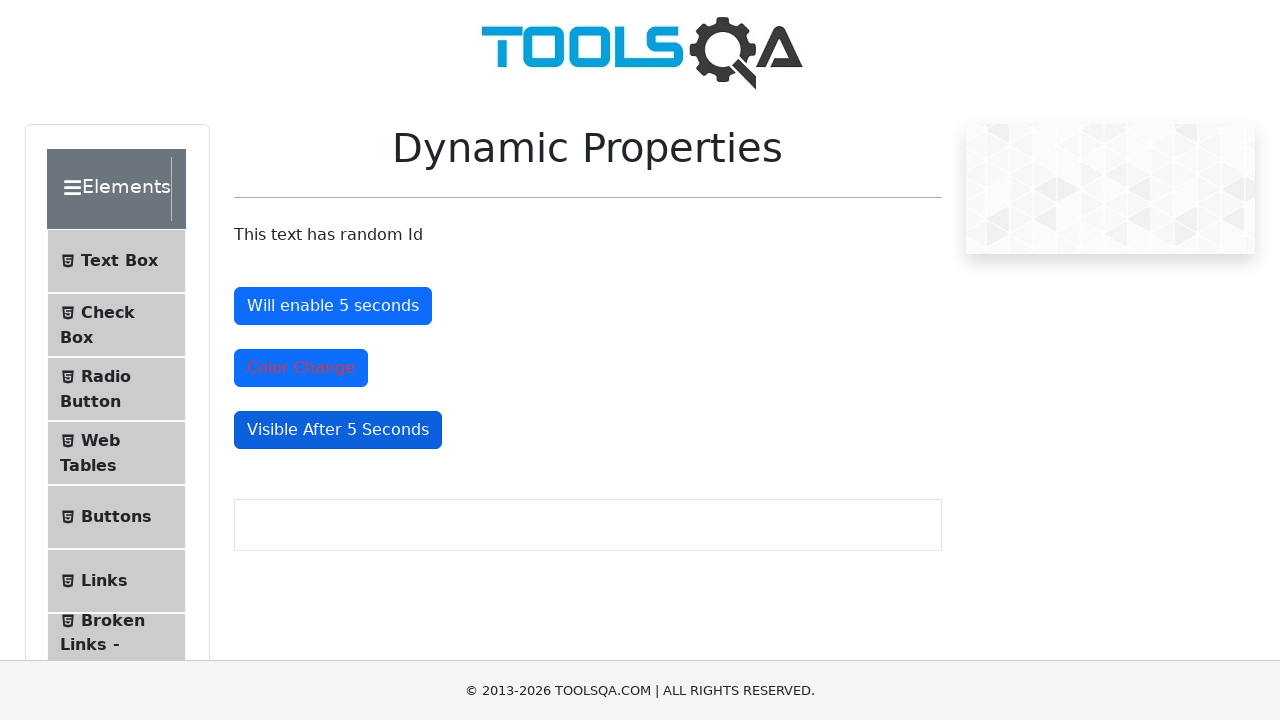

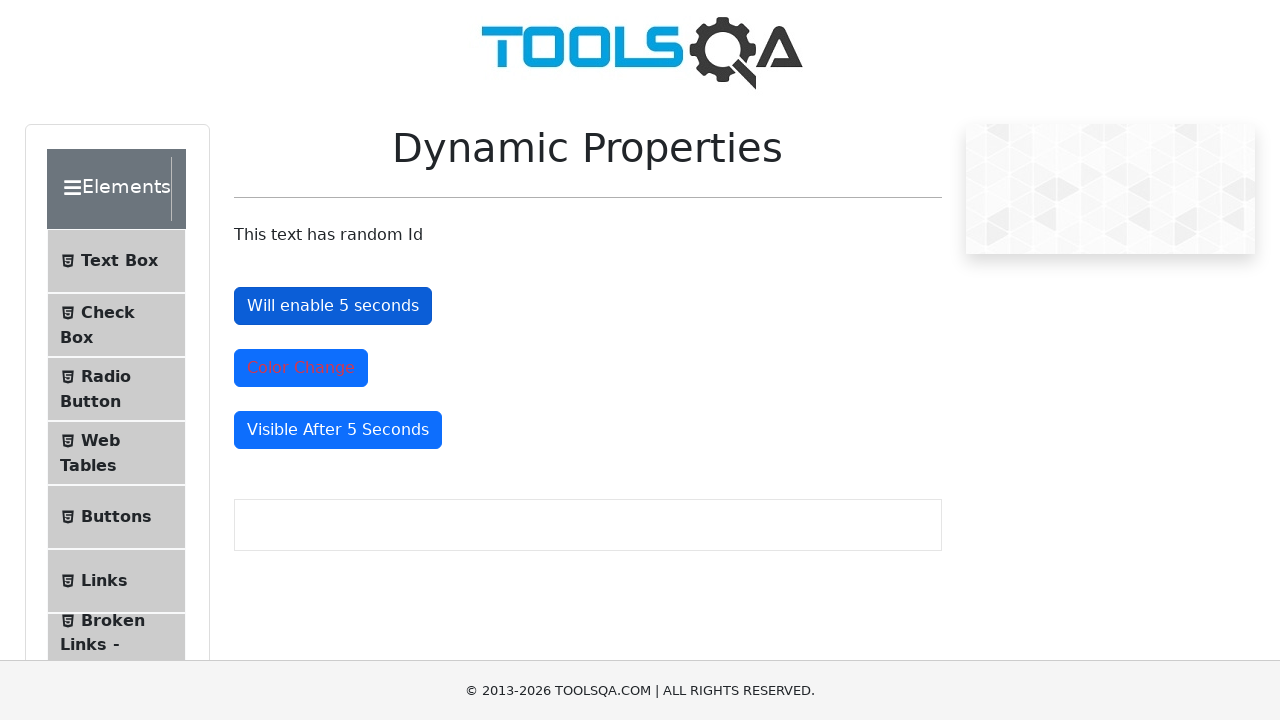